Tests that the main section and footer become visible when items are added

Starting URL: https://demo.playwright.dev/todomvc

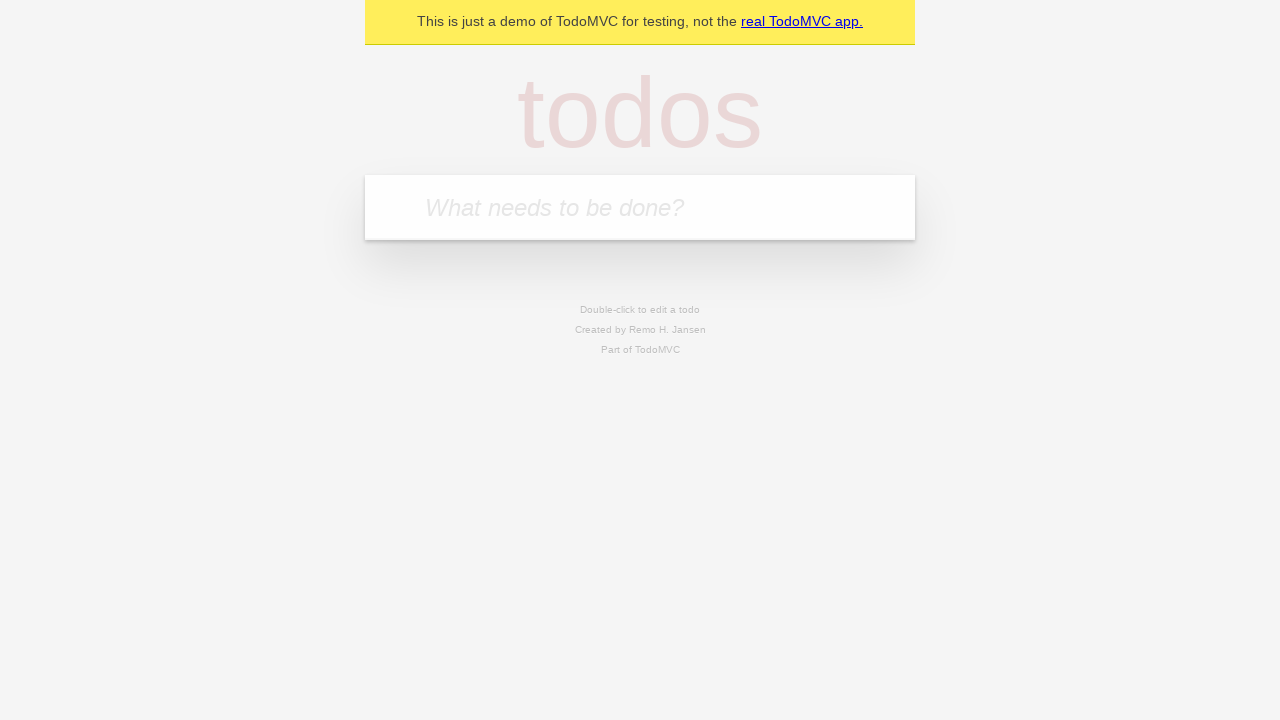

Located the 'What needs to be done?' input field
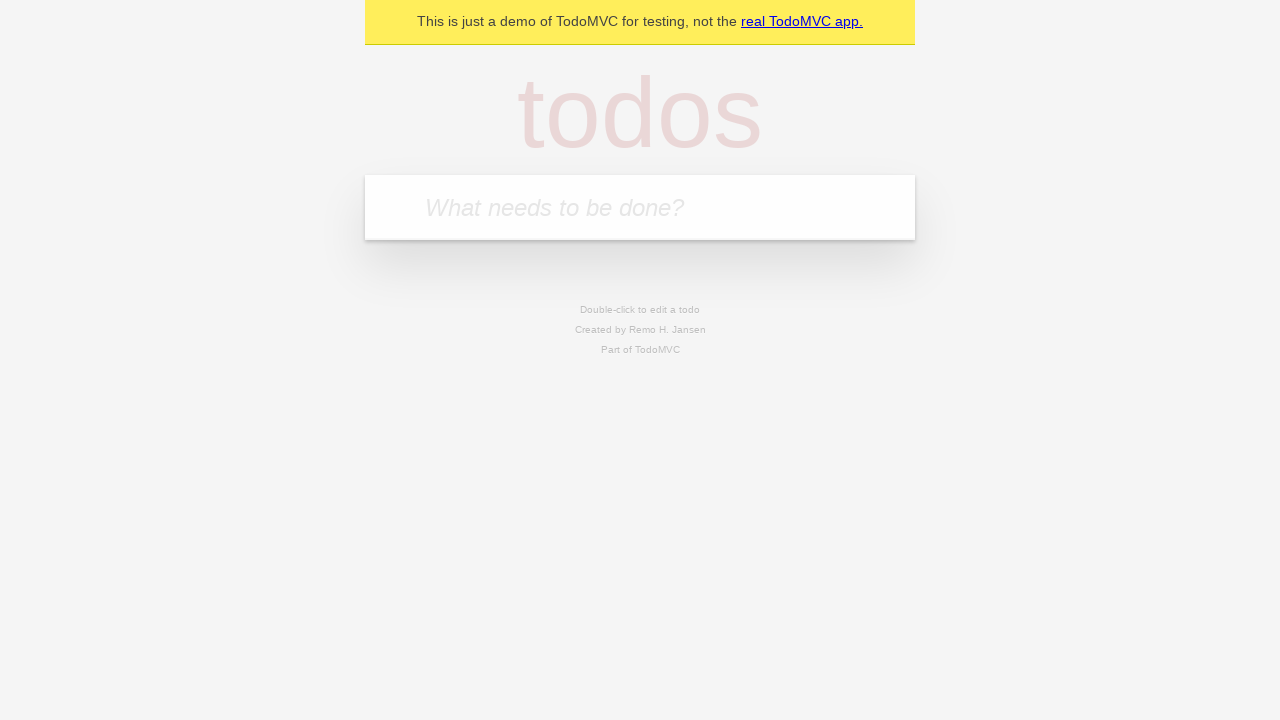

Filled todo input with 'buy some cheese' on internal:attr=[placeholder="What needs to be done?"i]
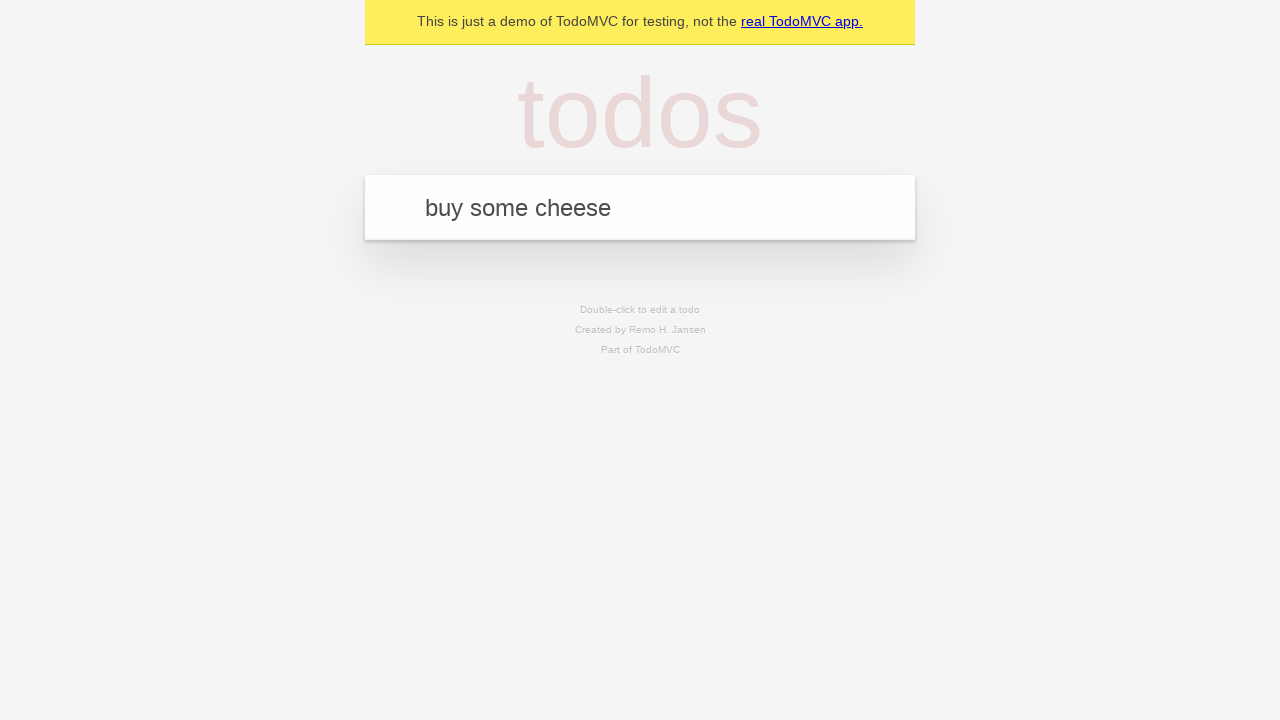

Pressed Enter to add the todo item on internal:attr=[placeholder="What needs to be done?"i]
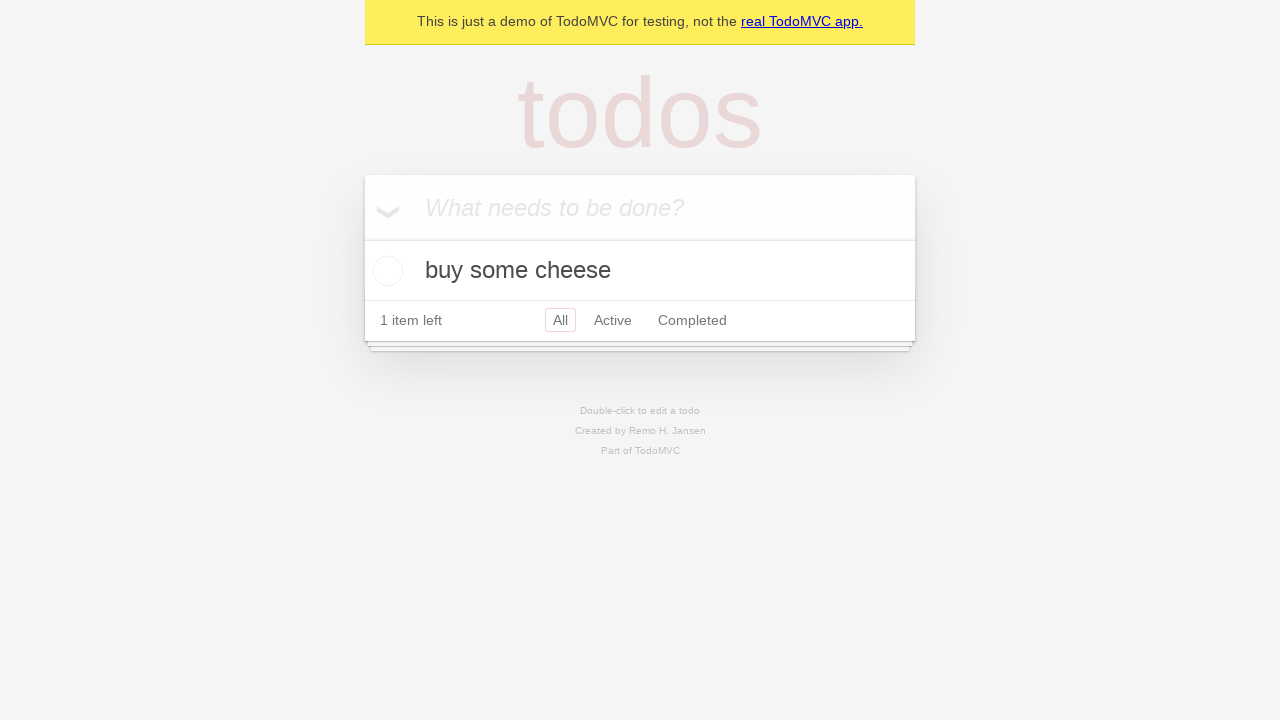

Main section appeared after adding todo
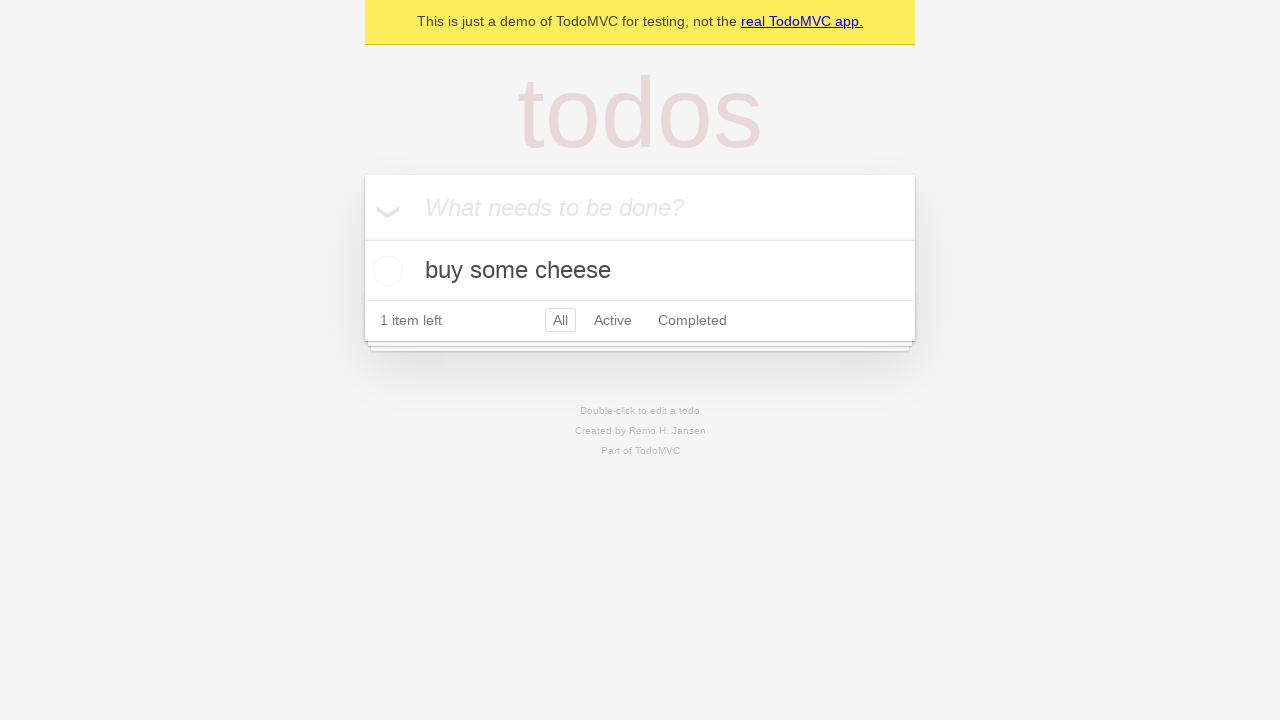

Footer section appeared after adding todo
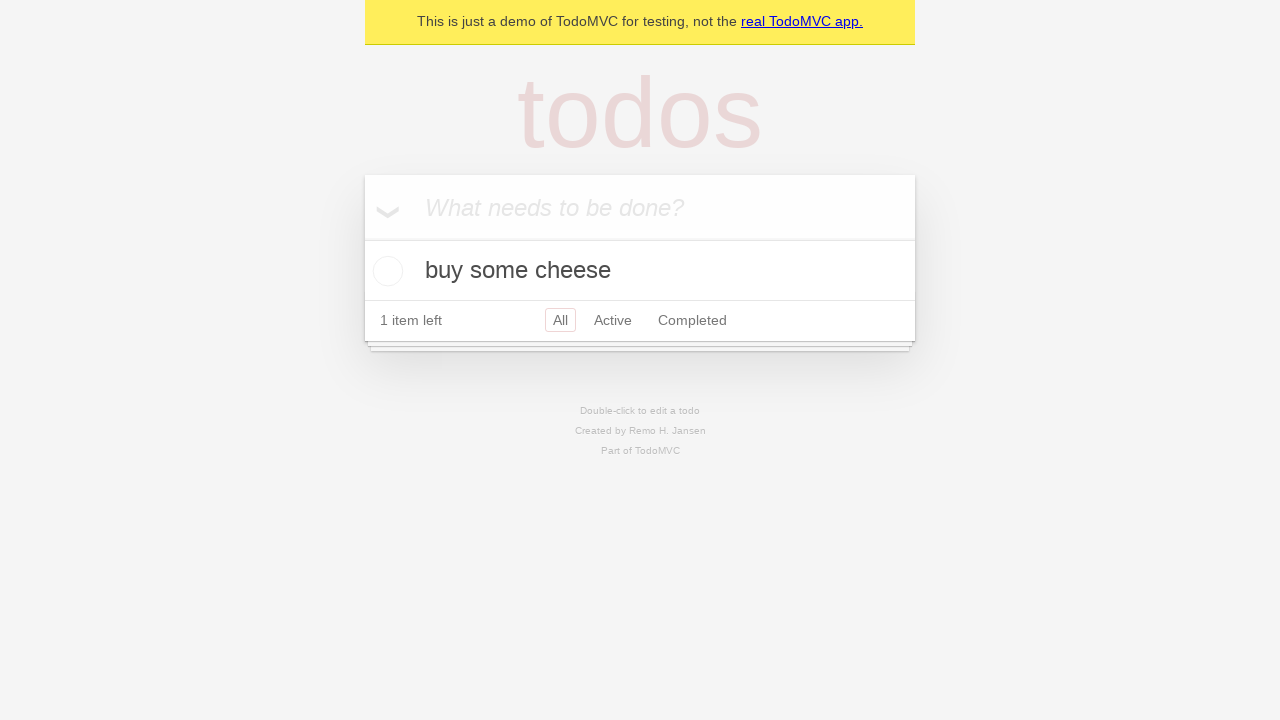

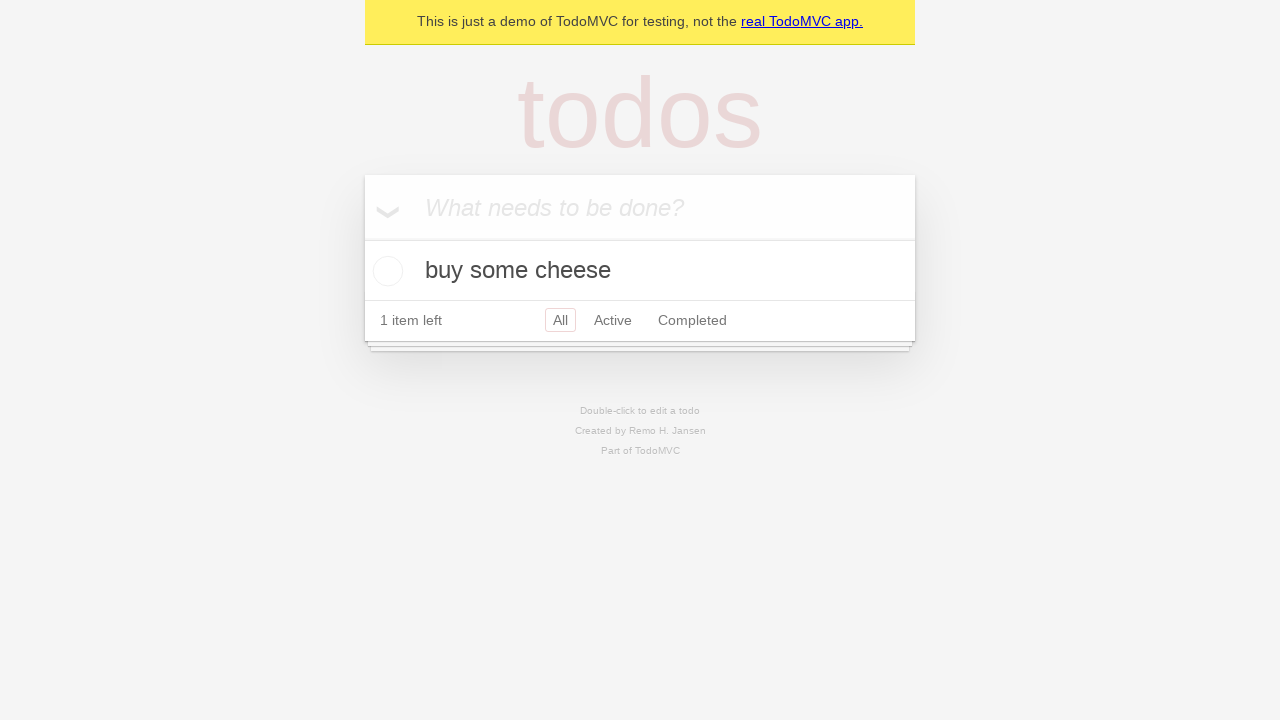